Tests the last name input field by clicking it and entering a name value

Starting URL: https://demoqa.com/automation-practice-form

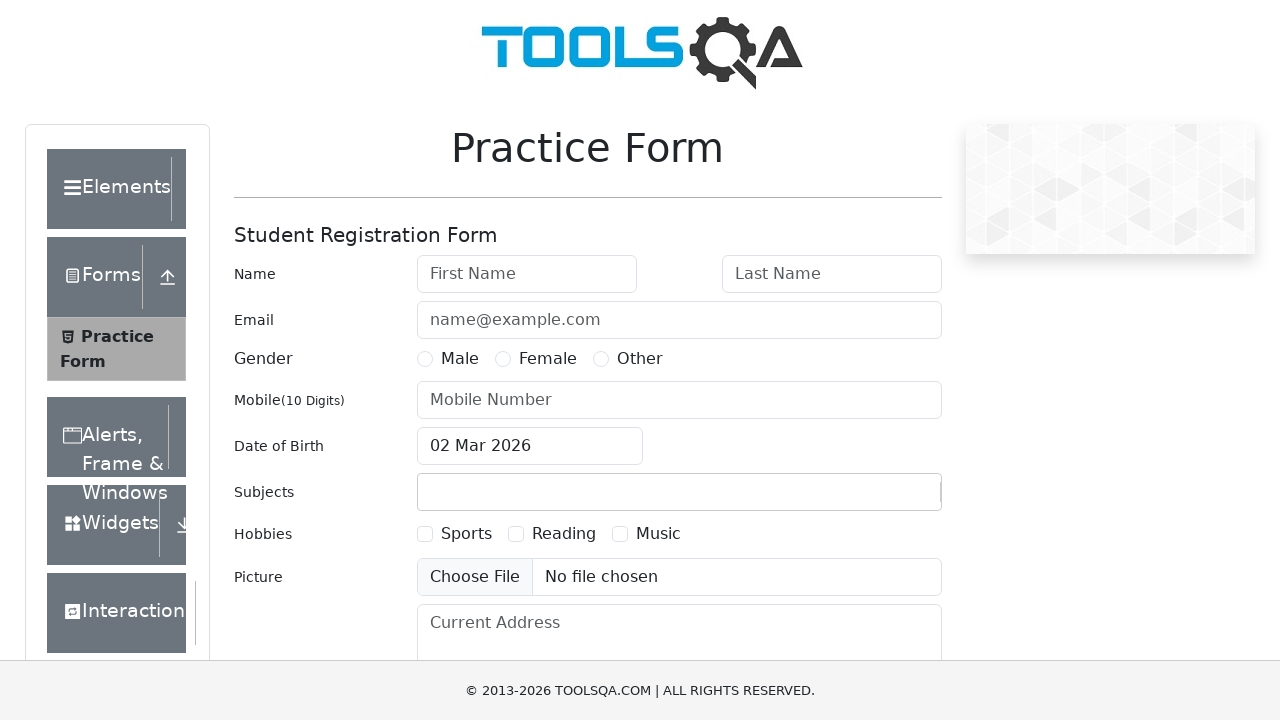

Clicked the last name input field at (832, 274) on #lastName
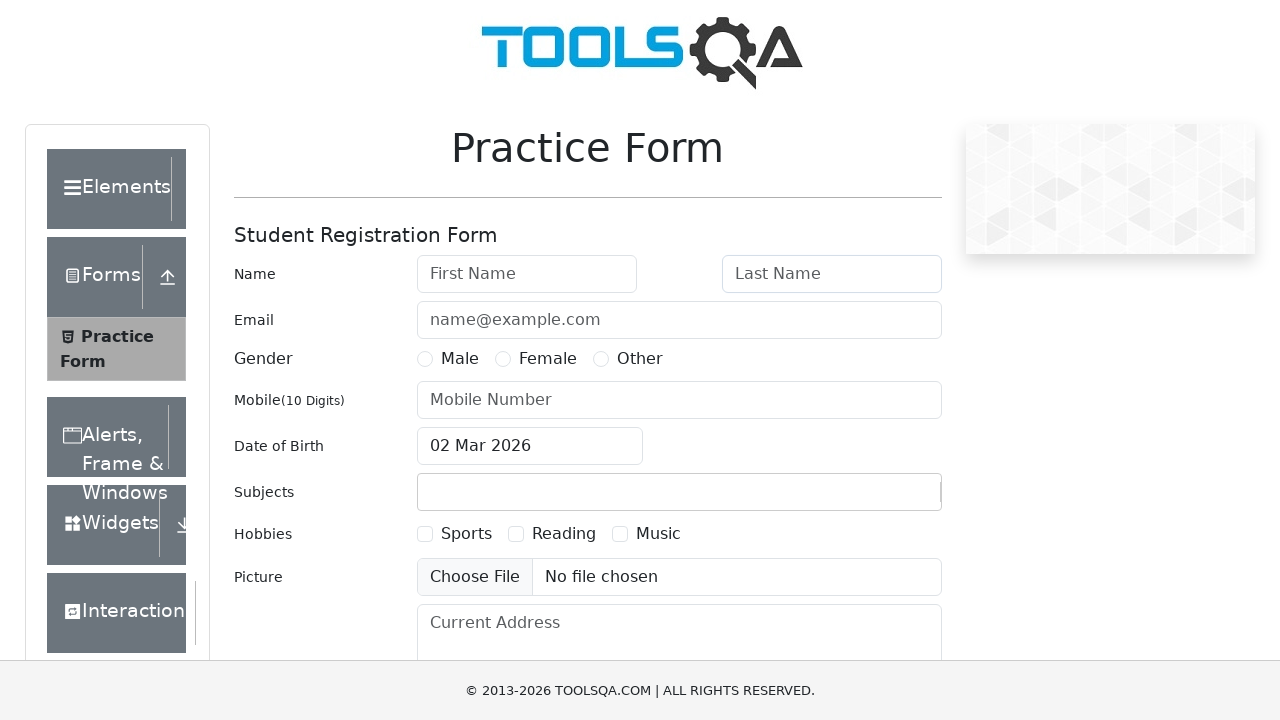

Filled last name input field with 'Haran' on #lastName
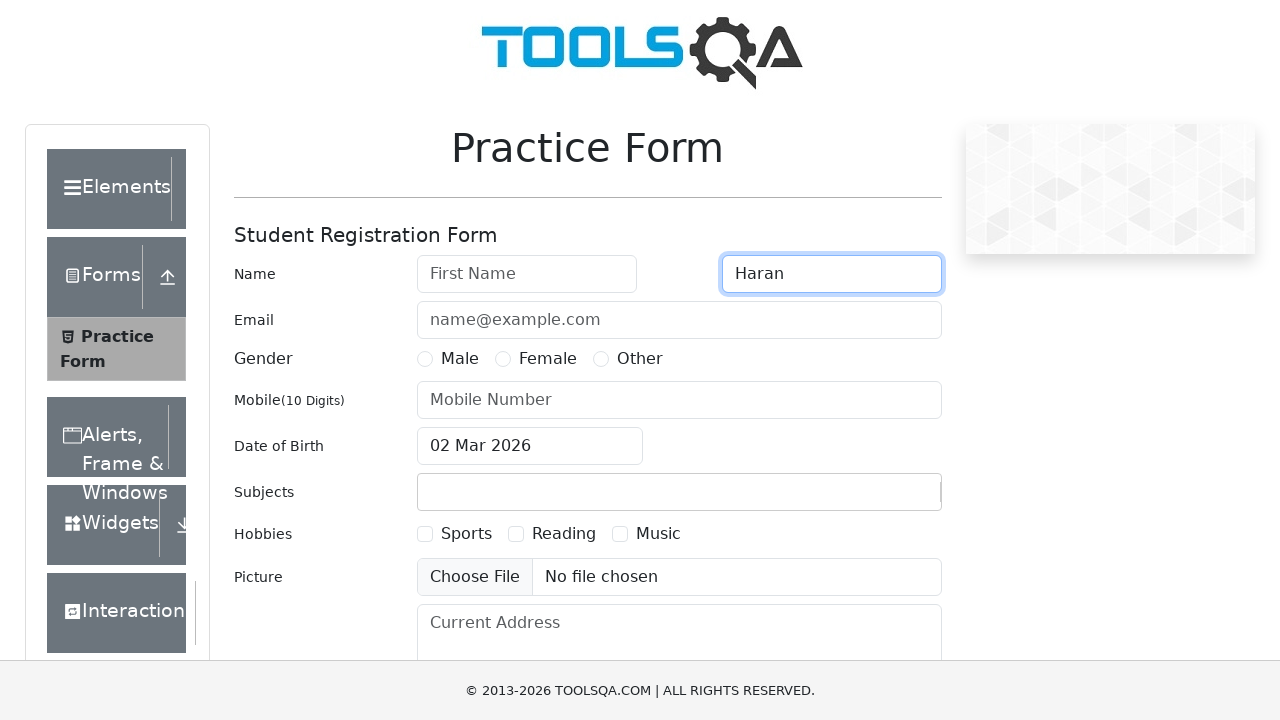

Verified last name input value equals 'Haran'
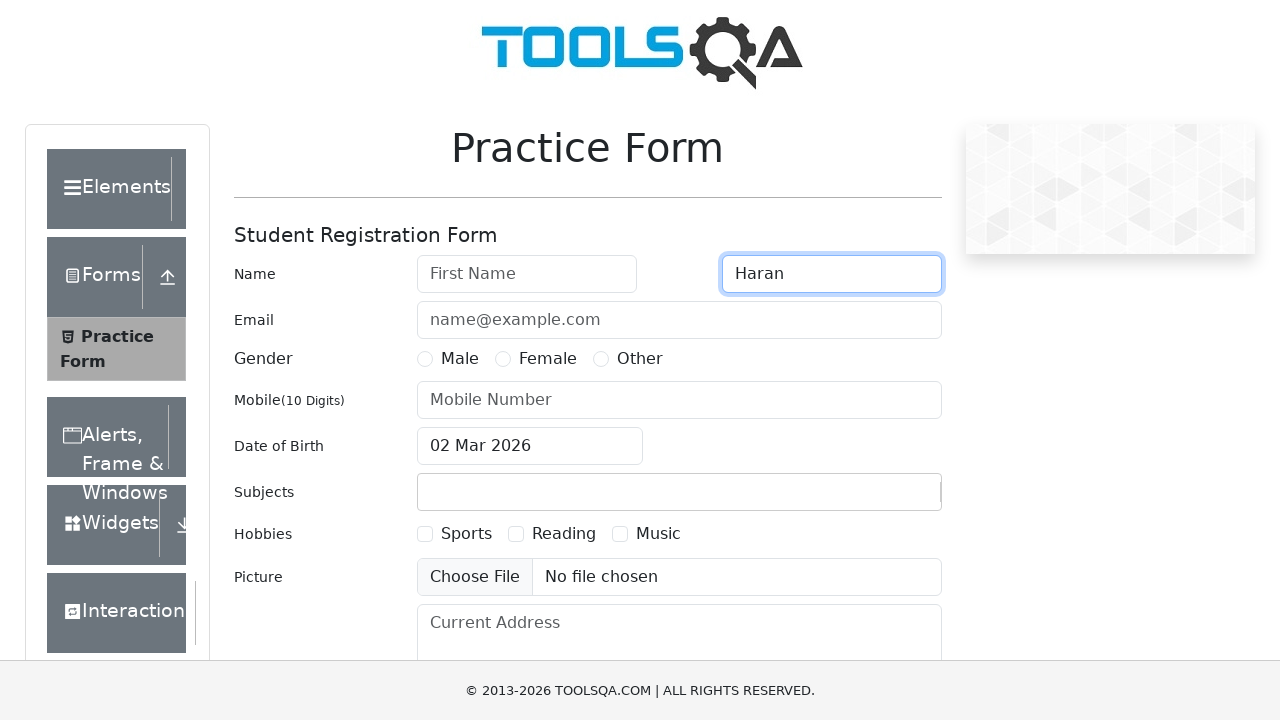

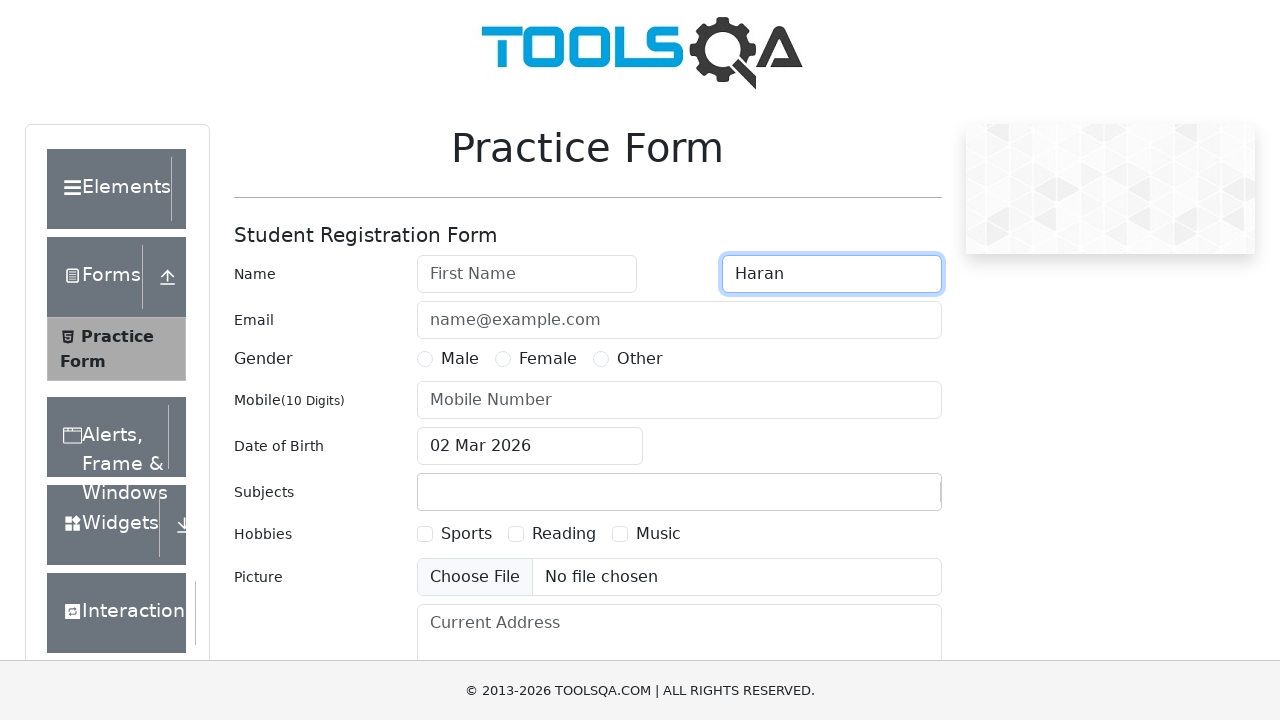